Tests e-commerce flow by adding a product to cart, viewing the cart, and proceeding to checkout using Shadow DOM elements

Starting URL: https://shop.polymer-project.org/detail/mens_outerwear/Anvil+L+S+Crew+Neck+-+Grey

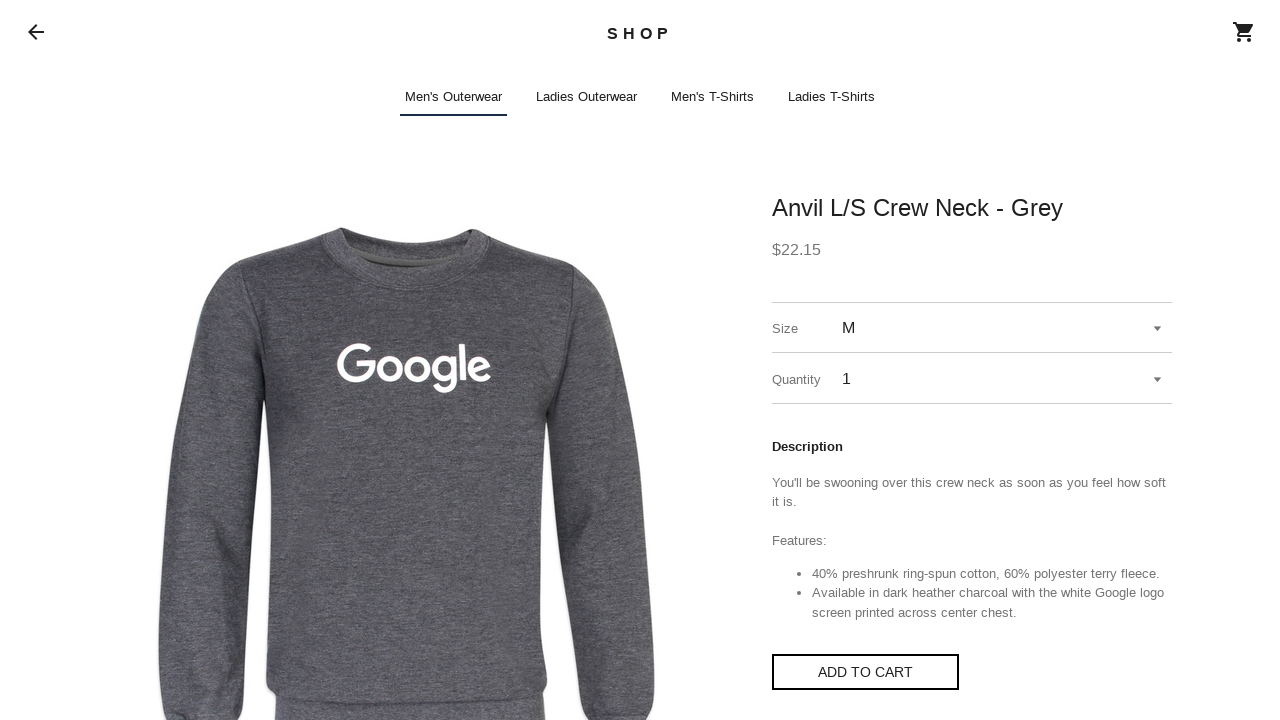

Waited for page to load (4 seconds)
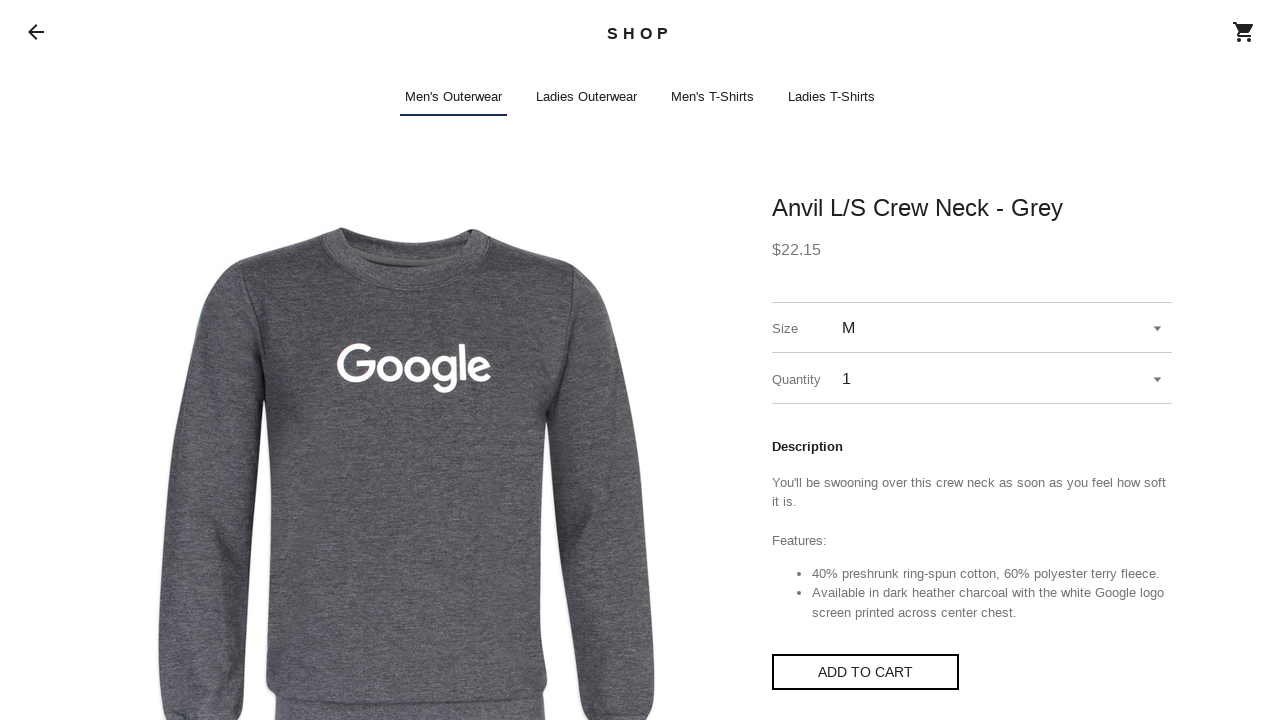

Clicked Add to Cart button in Shadow DOM
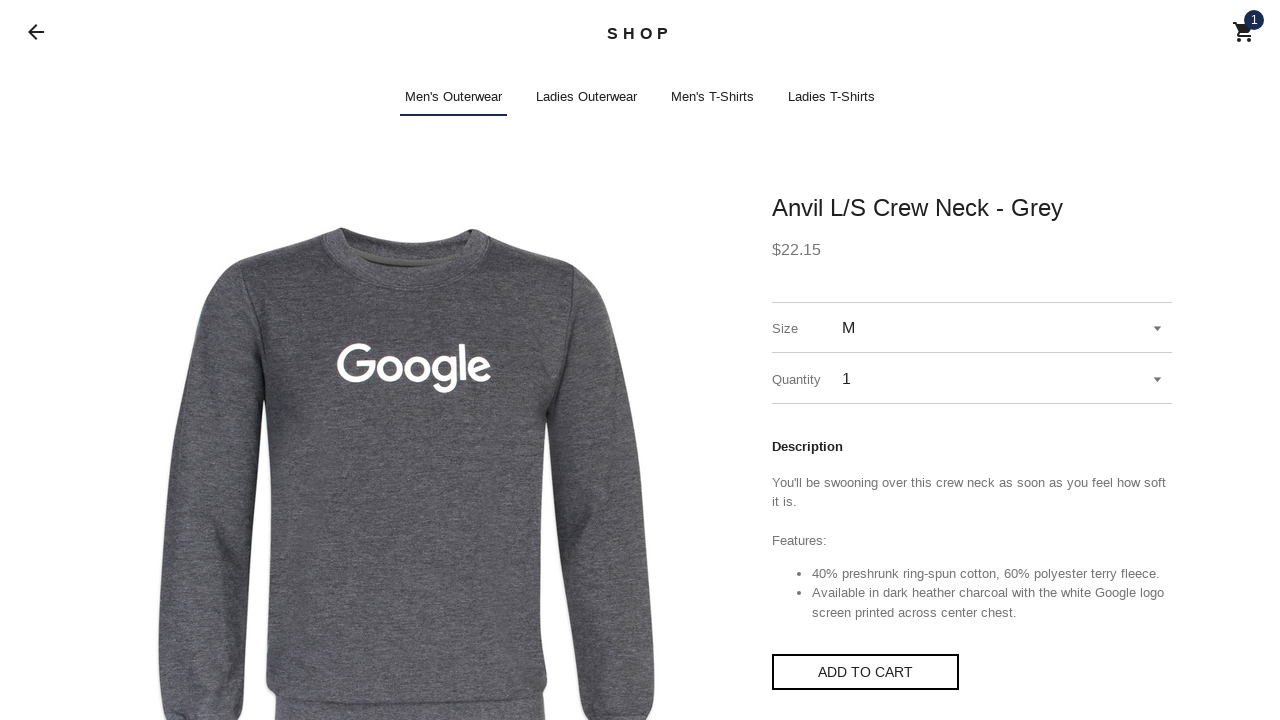

Clicked View Cart link in cart modal
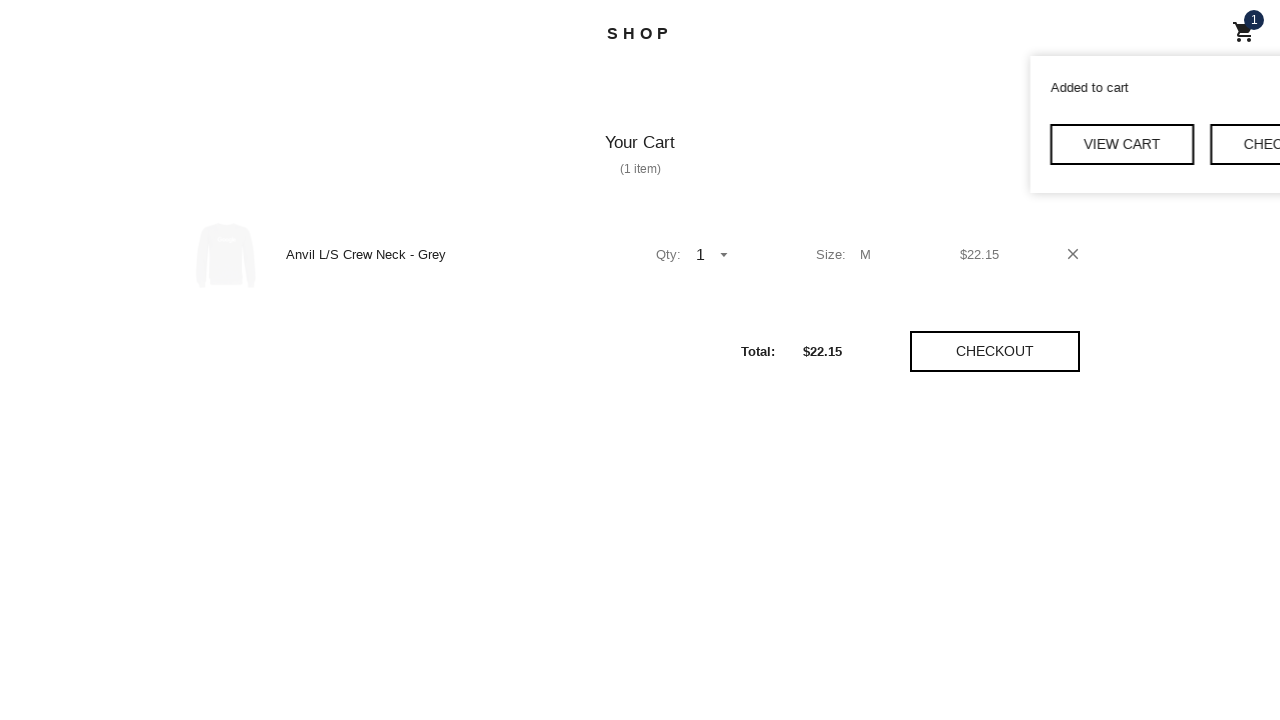

Clicked Checkout button to proceed to checkout
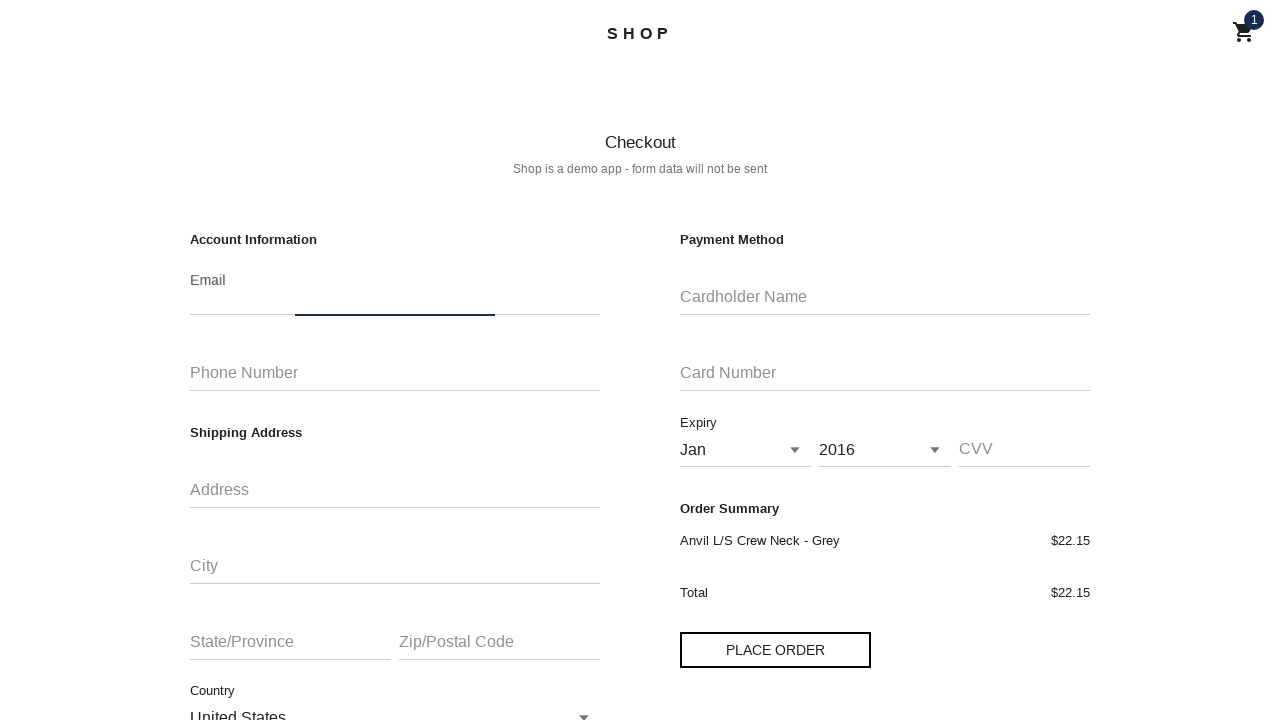

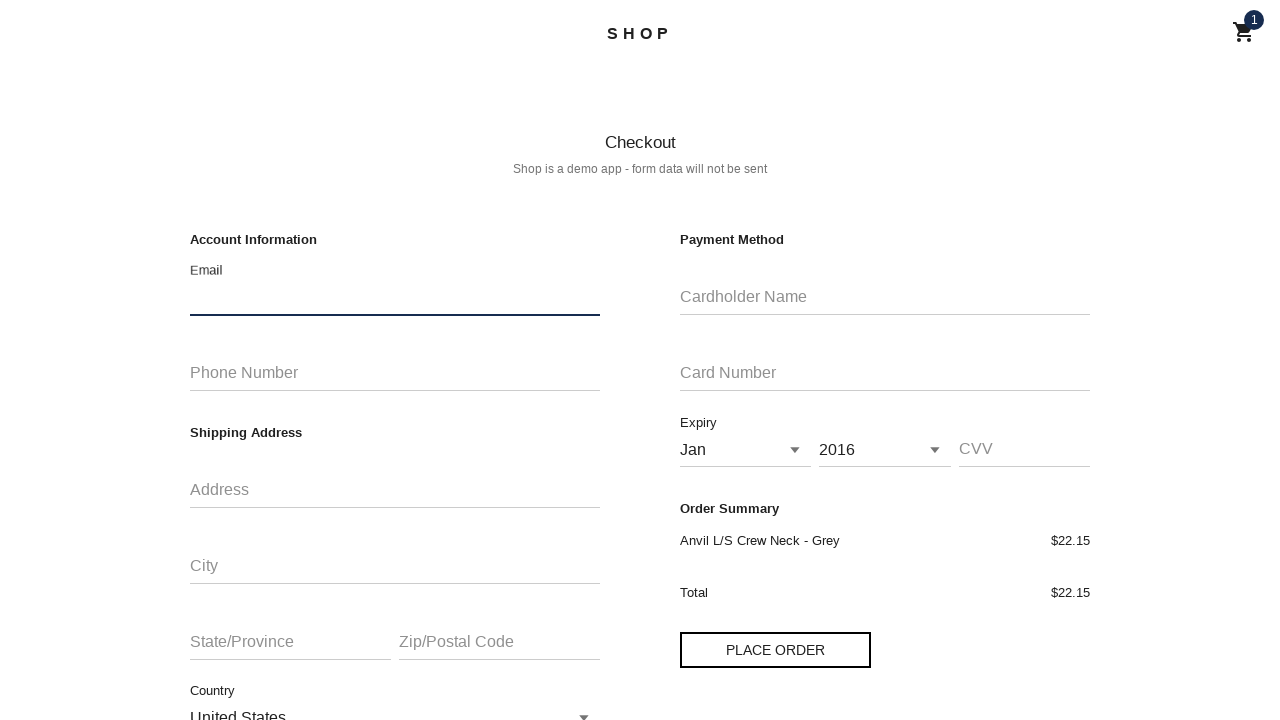